Tests JavaScript alert handling by clicking a confirmation button and accepting the alert dialog

Starting URL: http://www.tizag.com/javascriptT/javascriptalert.php

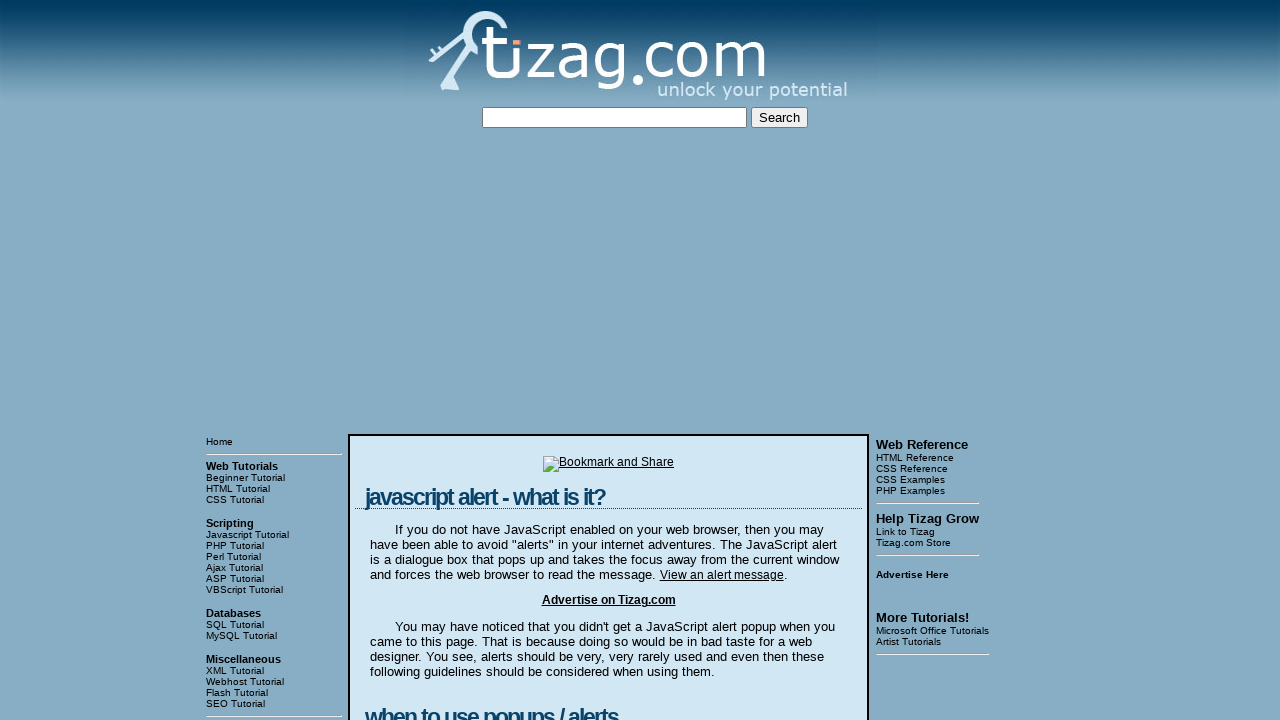

Clicked the confirmation alert button at (428, 361) on input[value='Confirmation Alert']
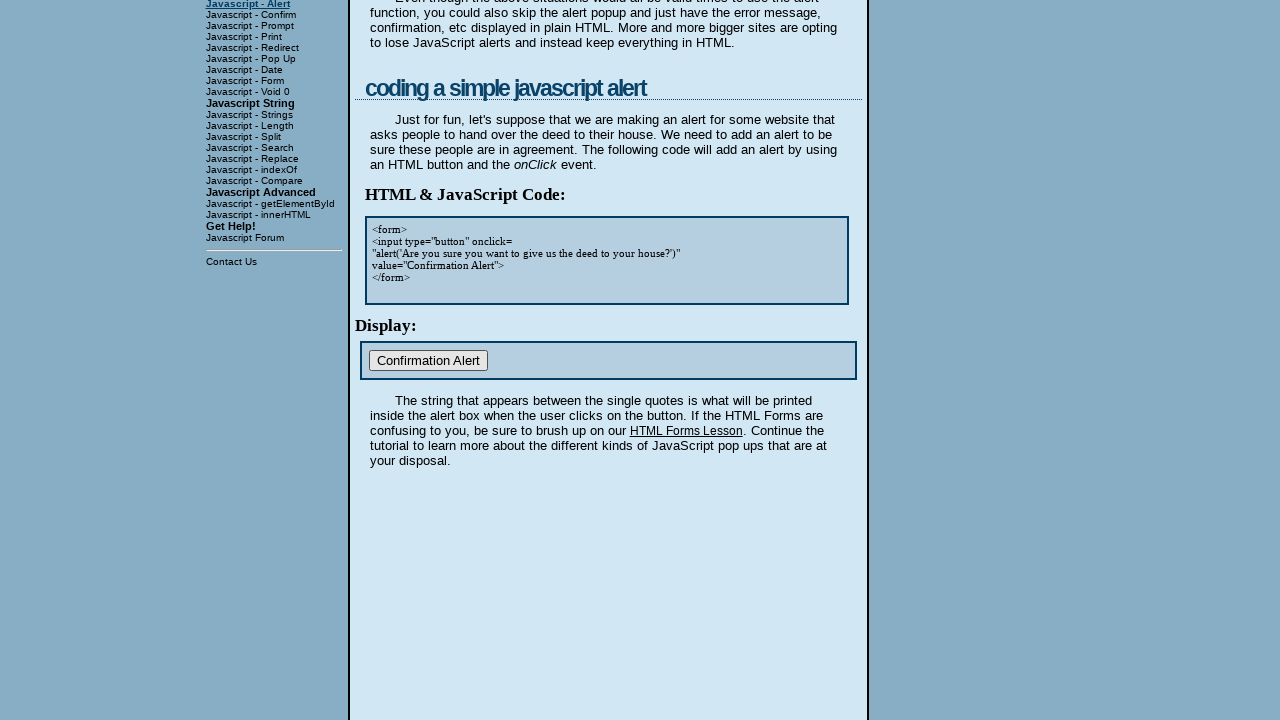

Set up dialog handler to accept alert dialogs
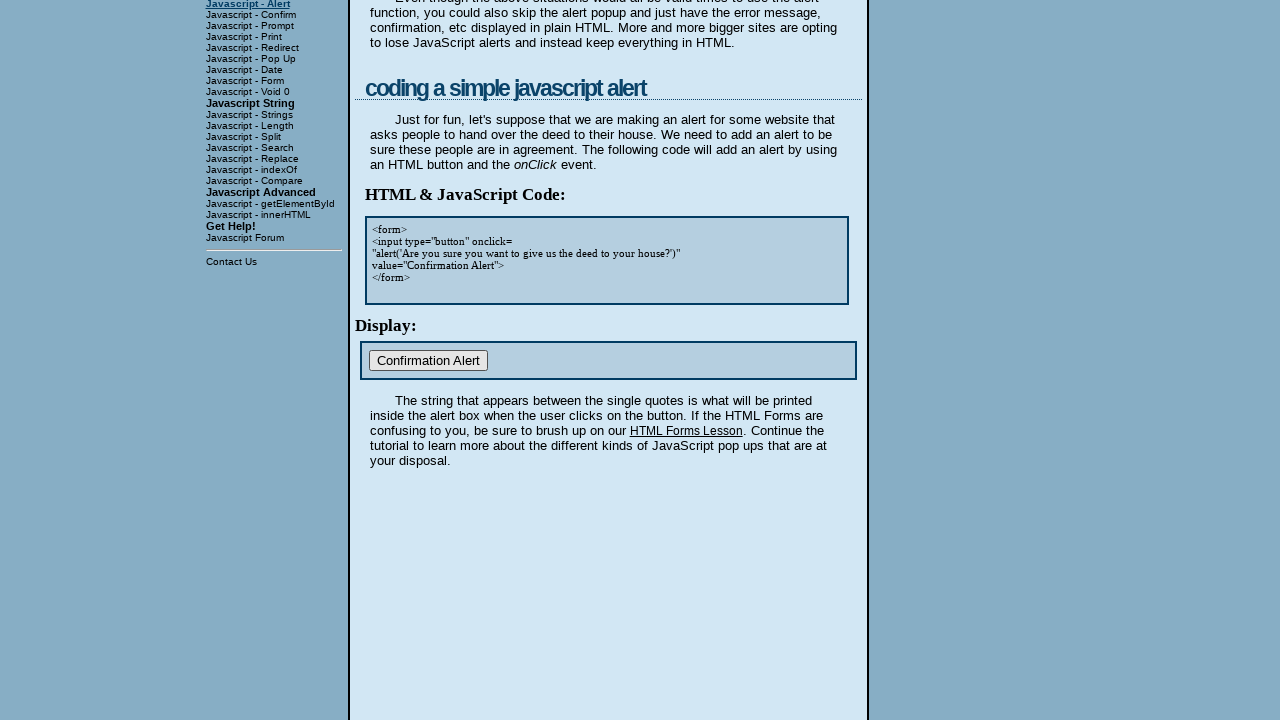

Waited for pending dialogs to be handled
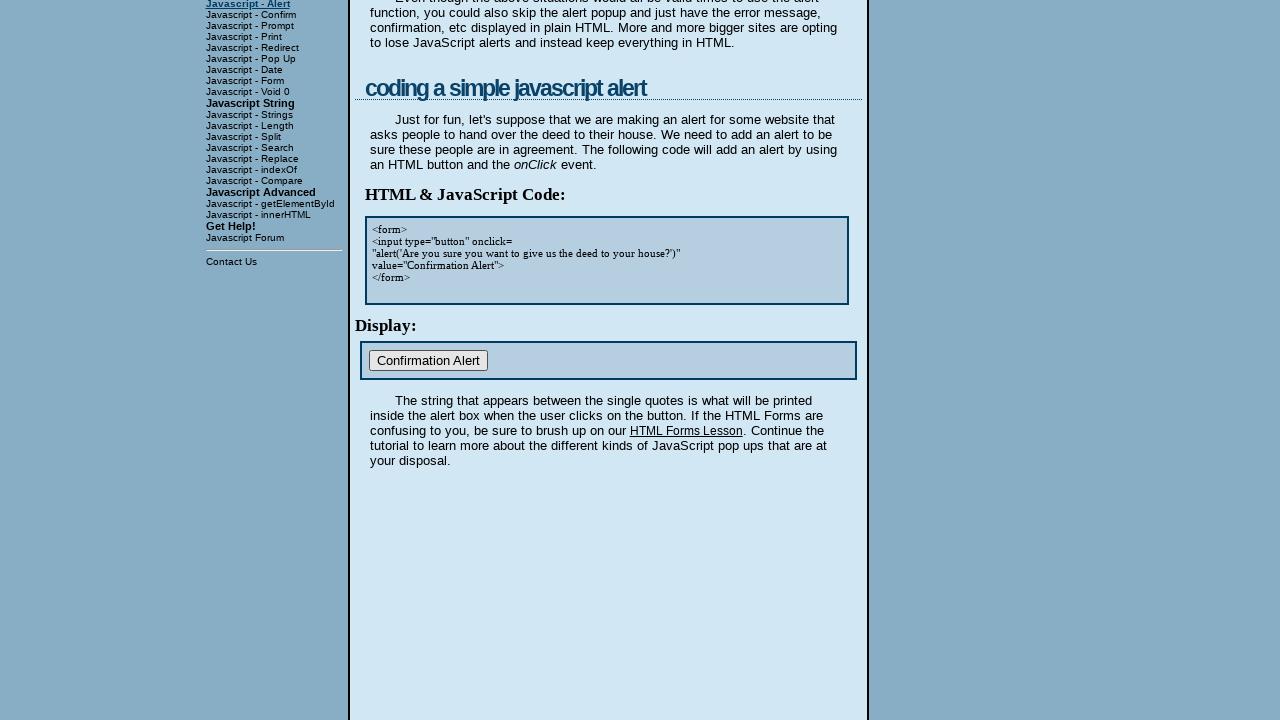

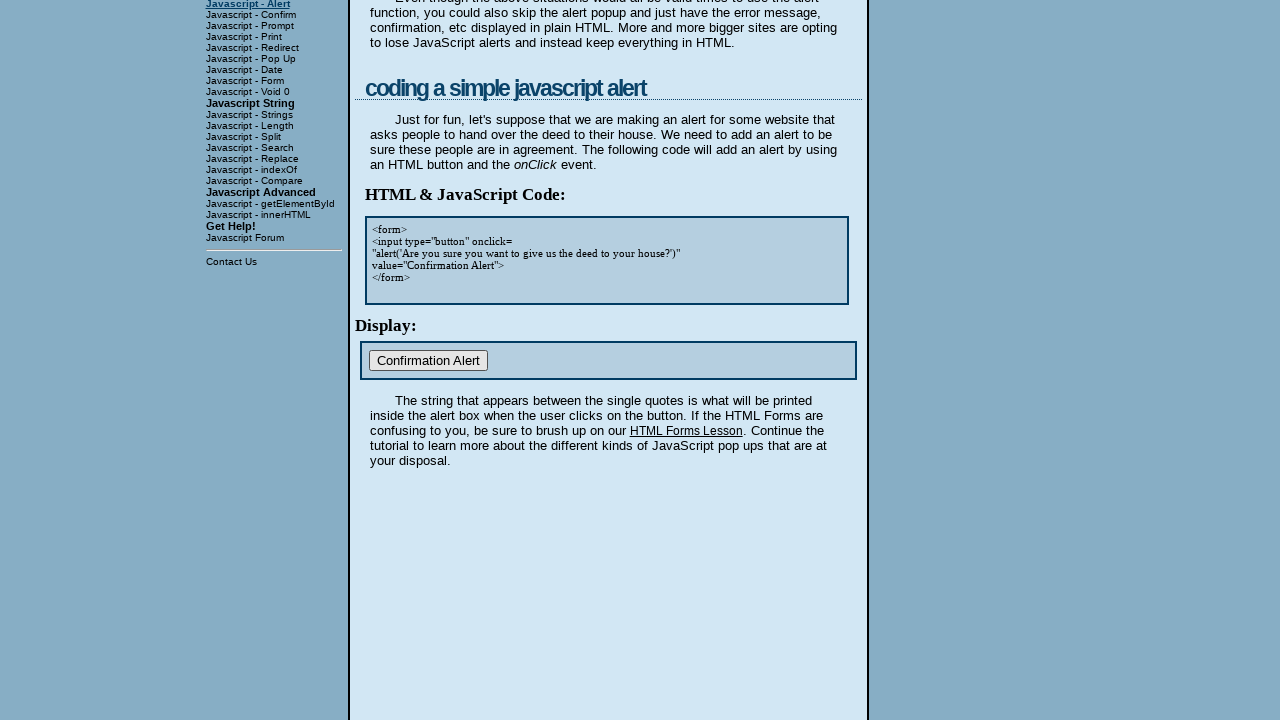